Tests JavaScript Alert handling by clicking the first alert button, verifying the alert text is "I am a JS Alert", and accepting the alert

Starting URL: https://the-internet.herokuapp.com/javascript_alerts

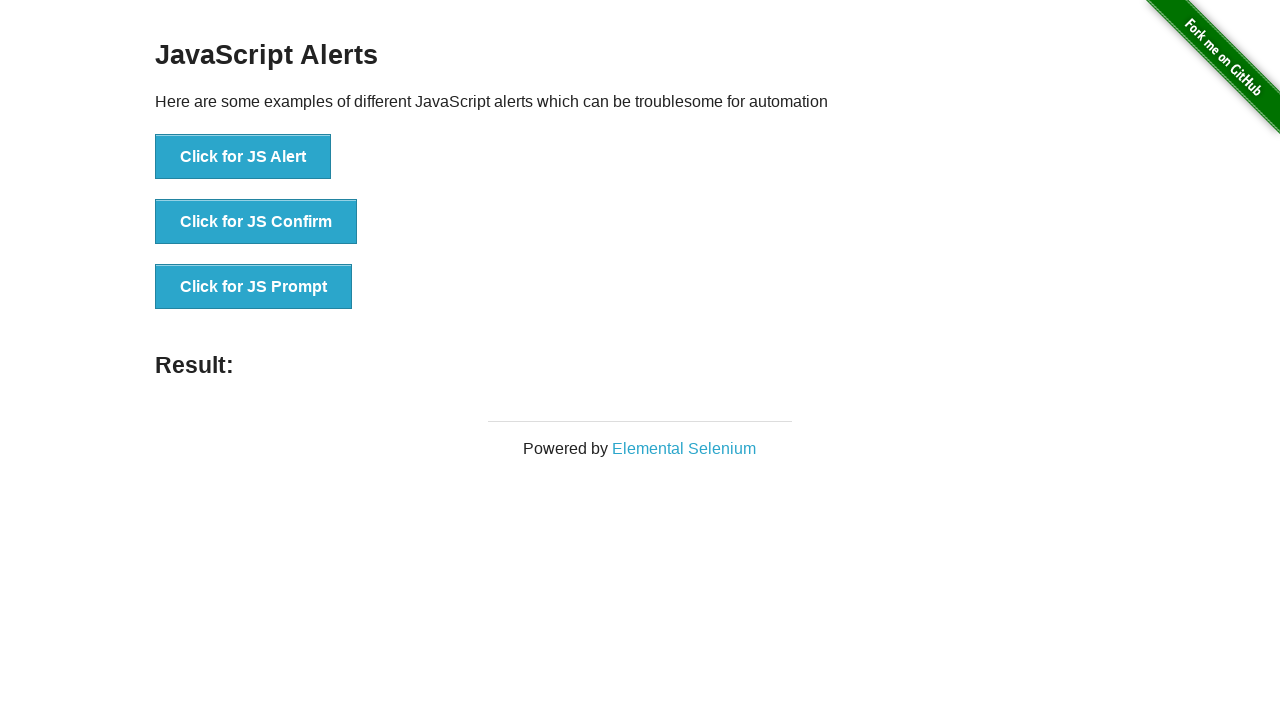

Clicked the first JS Alert button at (243, 157) on xpath=//*[text()='Click for JS Alert']
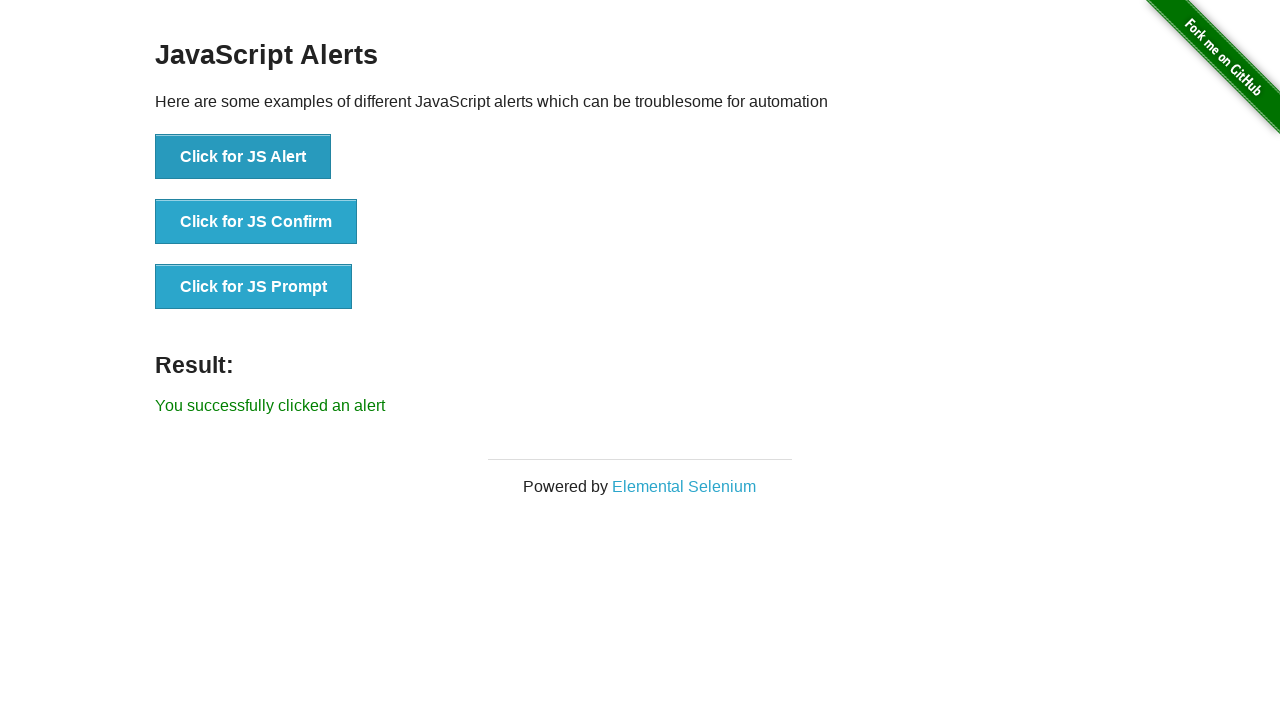

Set up dialog handler to accept alert
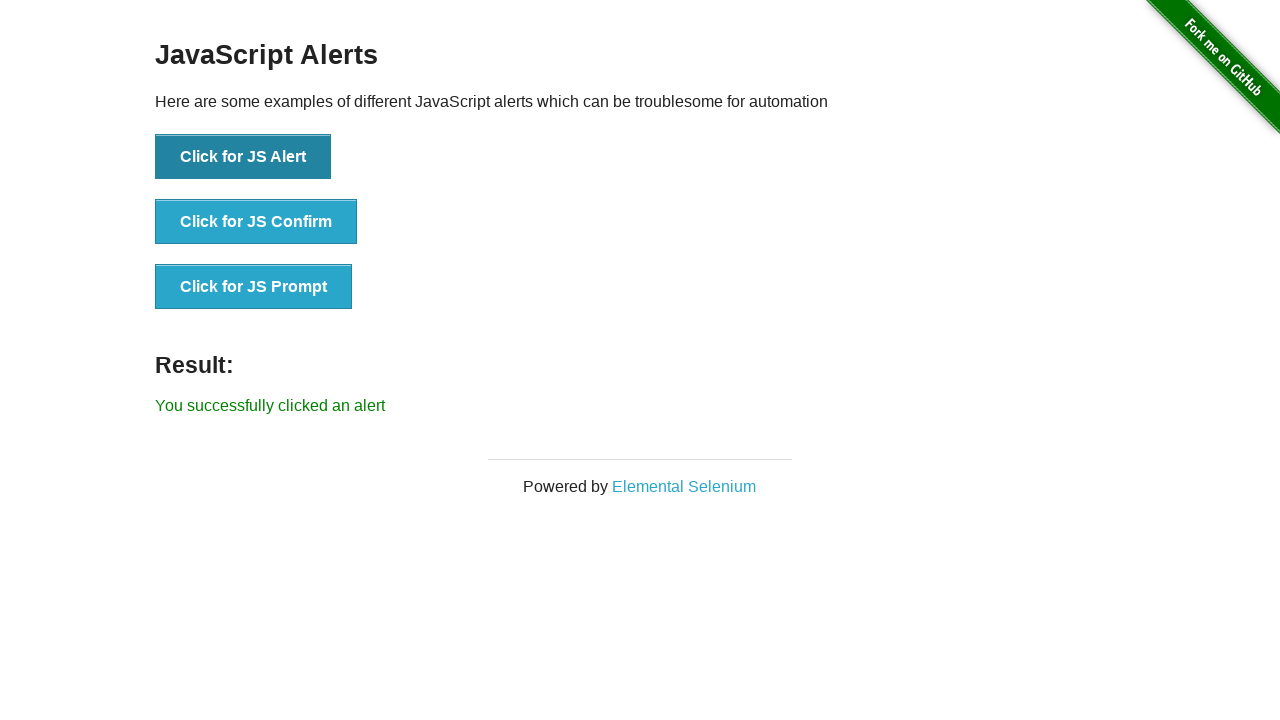

Alert was accepted and result appeared on page
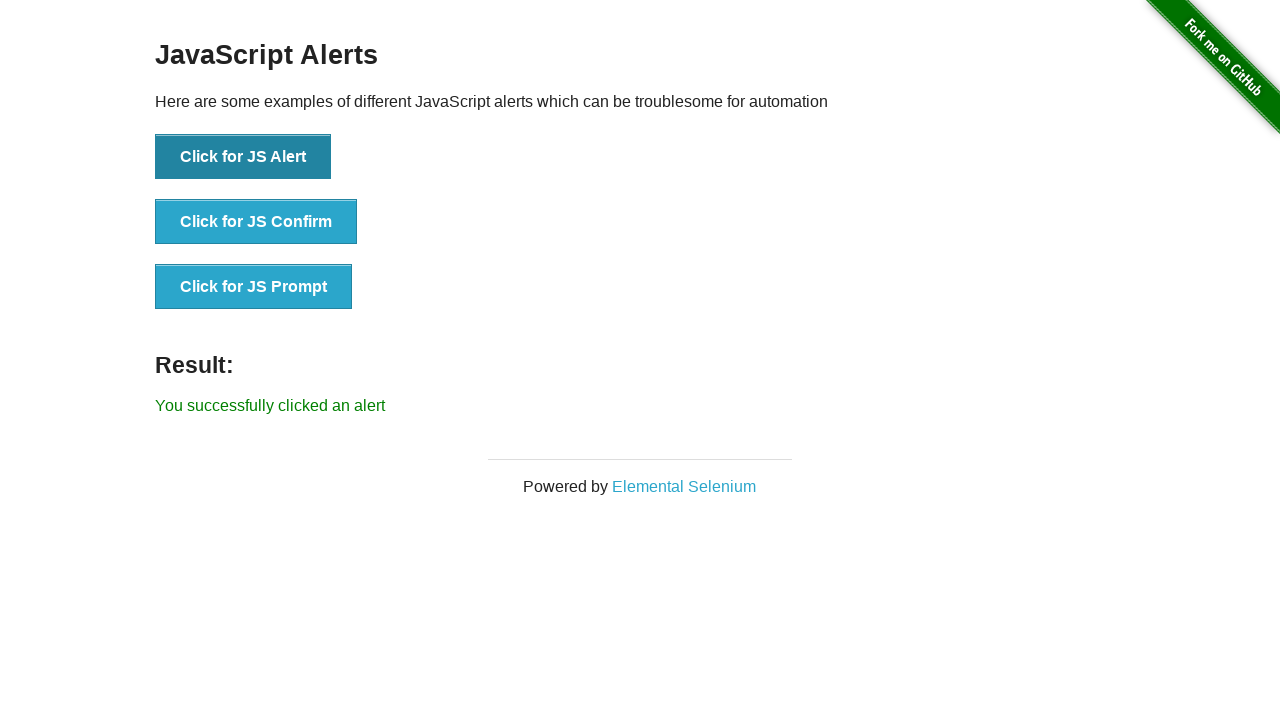

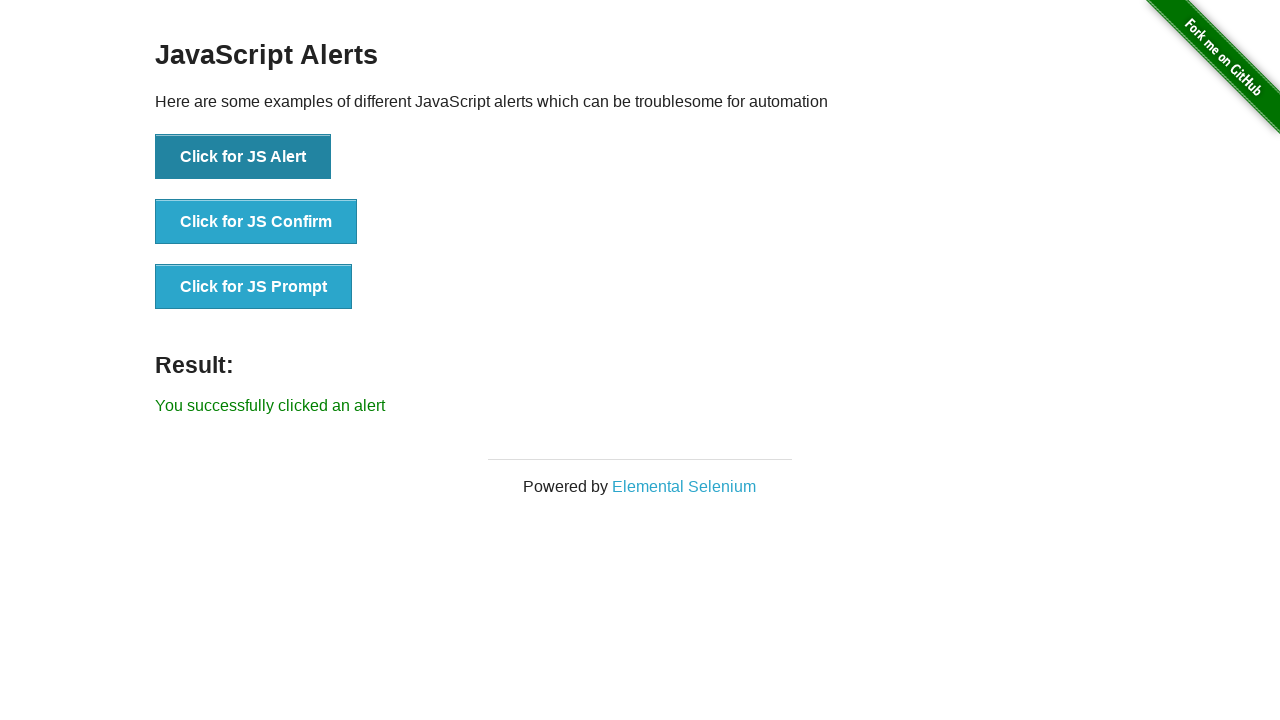